Tests keyboard actions for copy and paste operations in a text field by entering text, selecting it, and performing cut/paste operations

Starting URL: https://www.selenium.dev/selenium/web/single_text_input.html

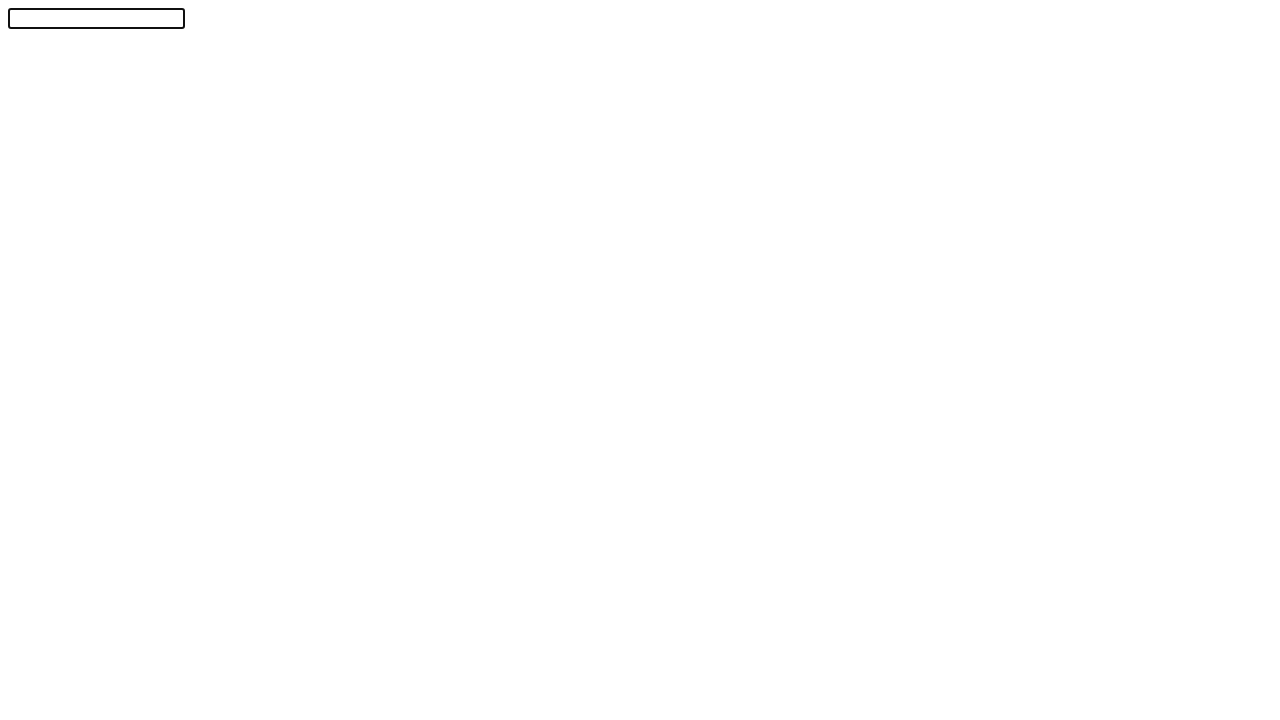

Determined platform-specific modifier key (Meta for macOS, Control for others)
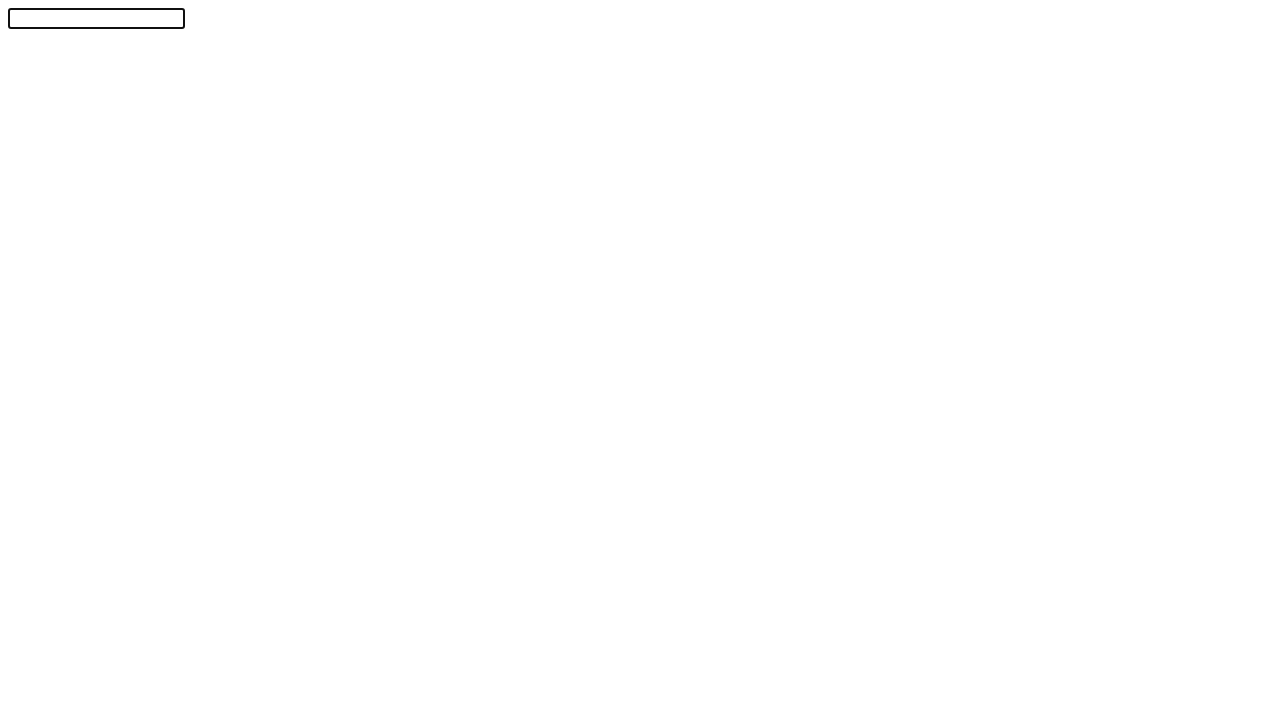

Located the text input field
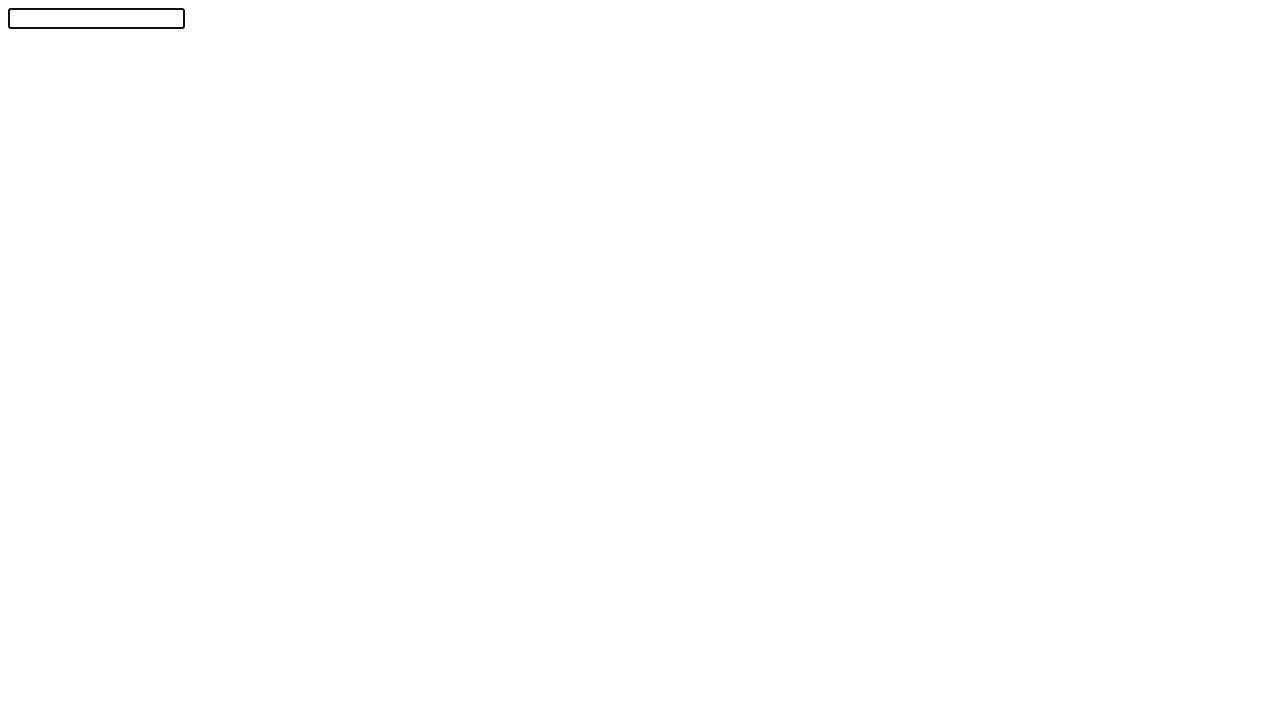

Typed 'Selenium!' into the text field on #textInput
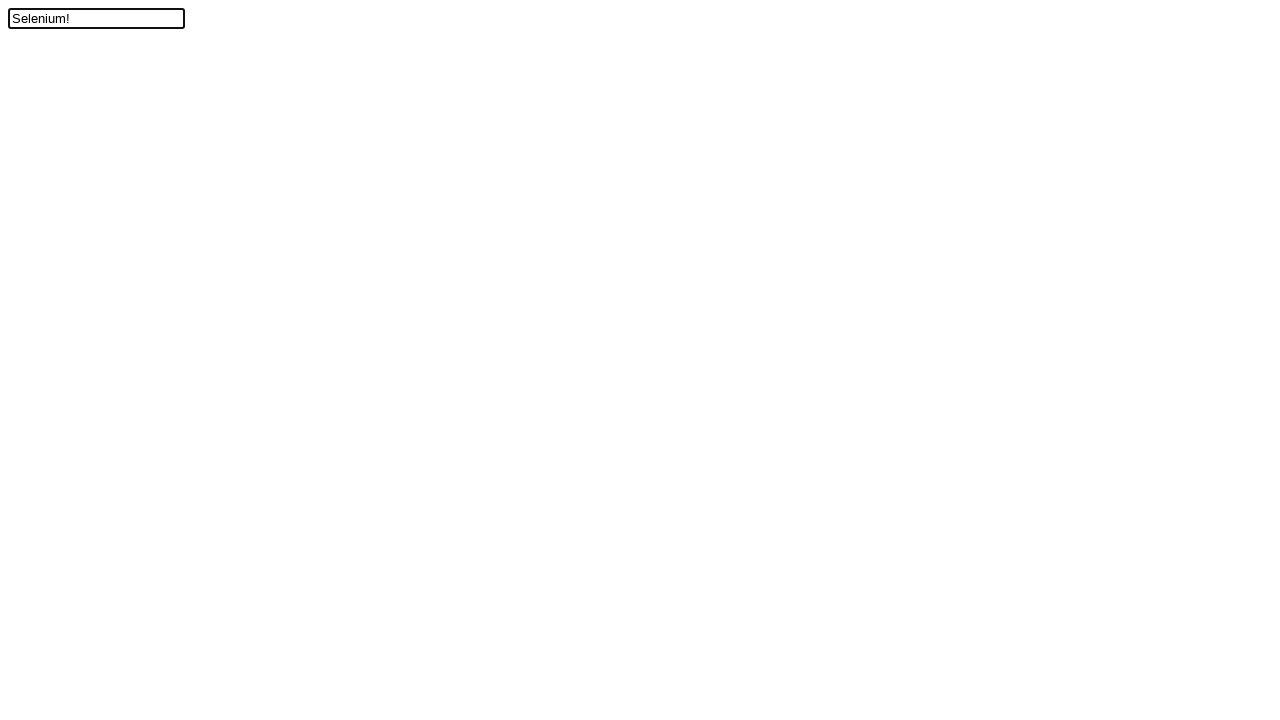

Moved cursor one position to the left
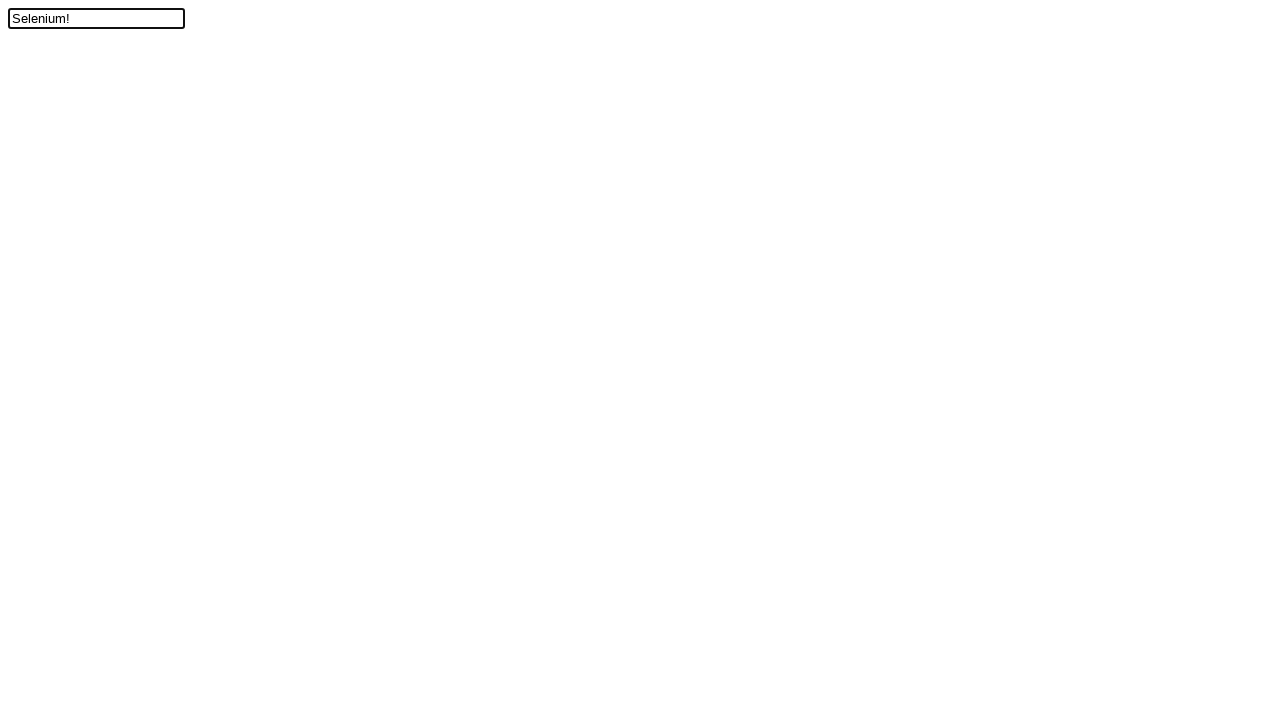

Pressed Shift key down to start selection
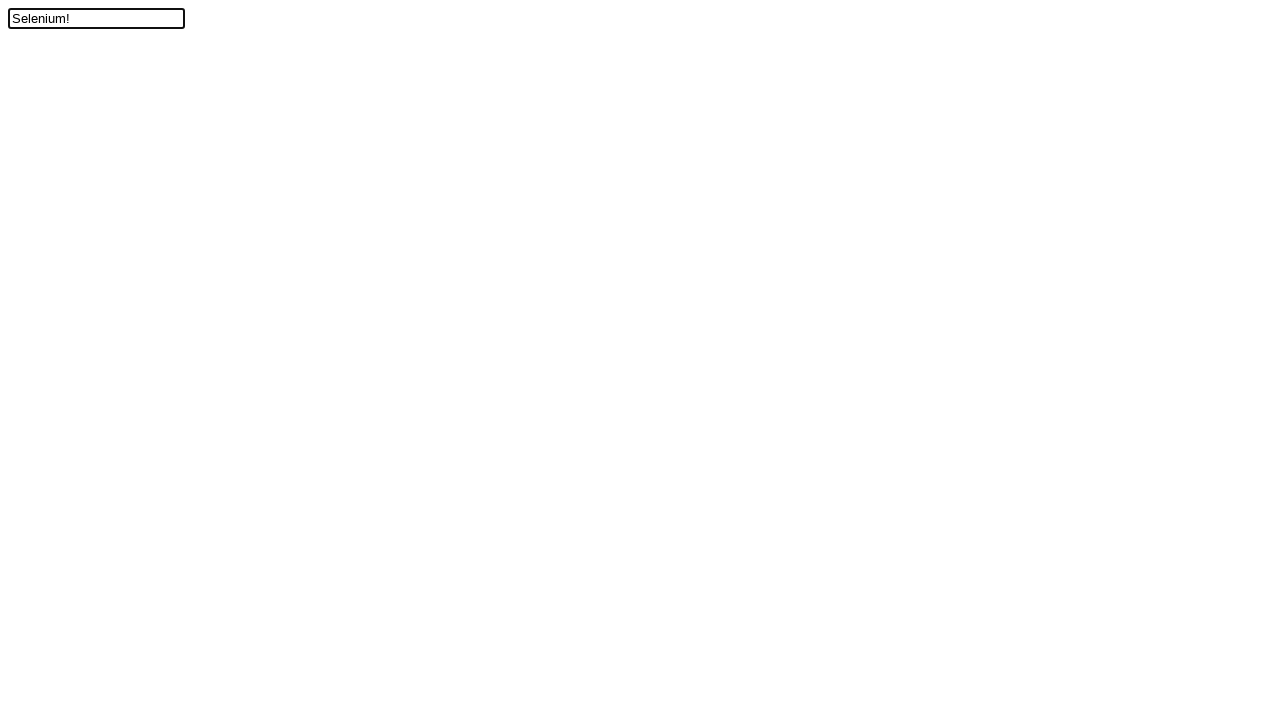

Selected all text by pressing Arrow Up while holding Shift
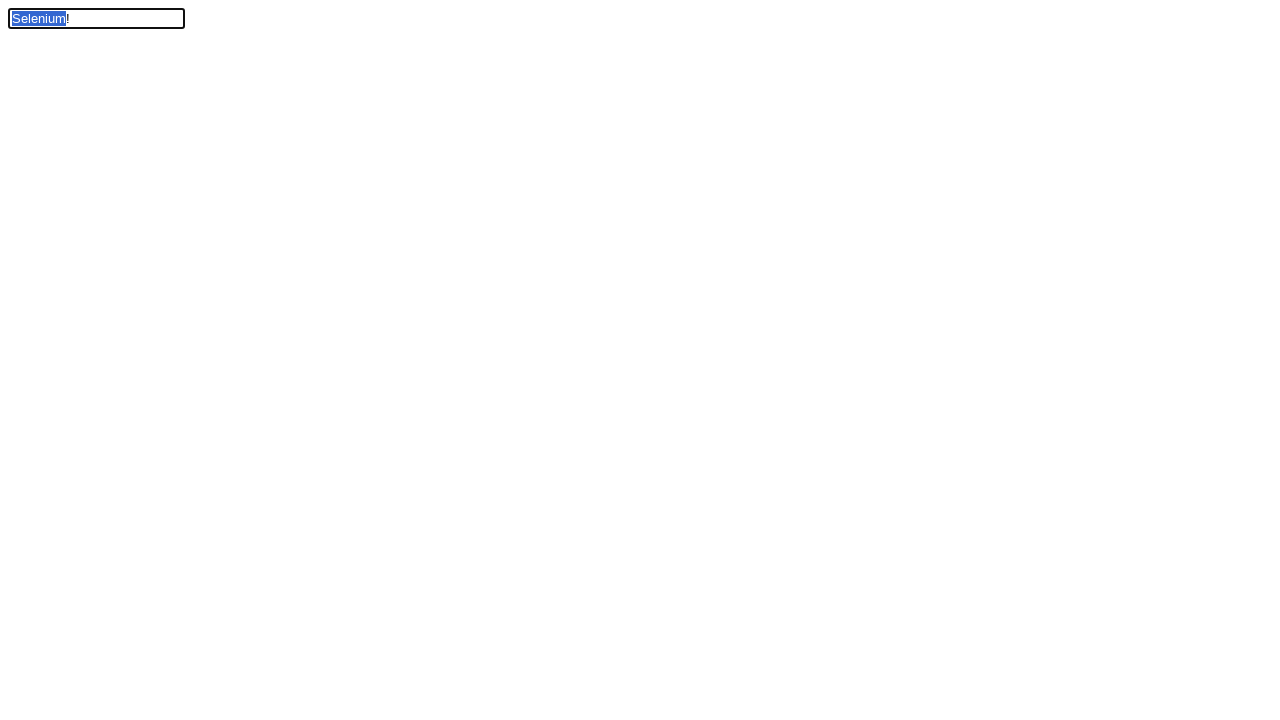

Released Shift key to complete text selection
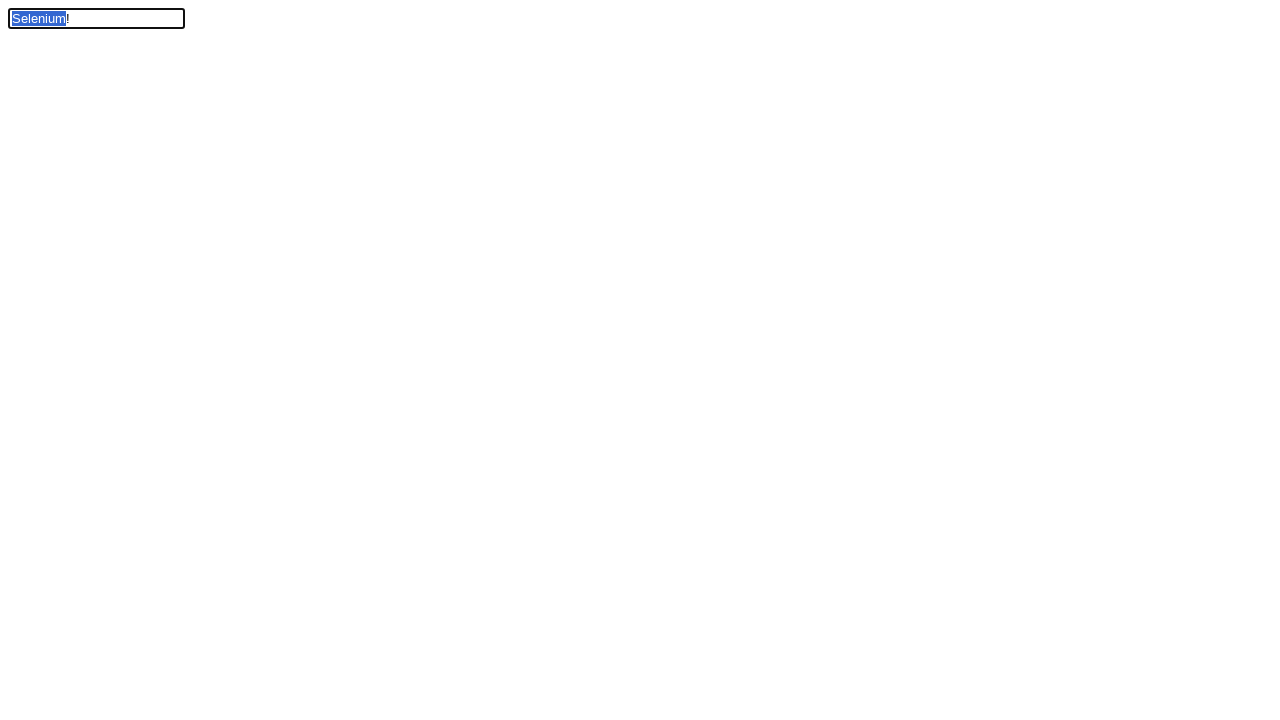

Pressed Control key down to prepare for cut operation
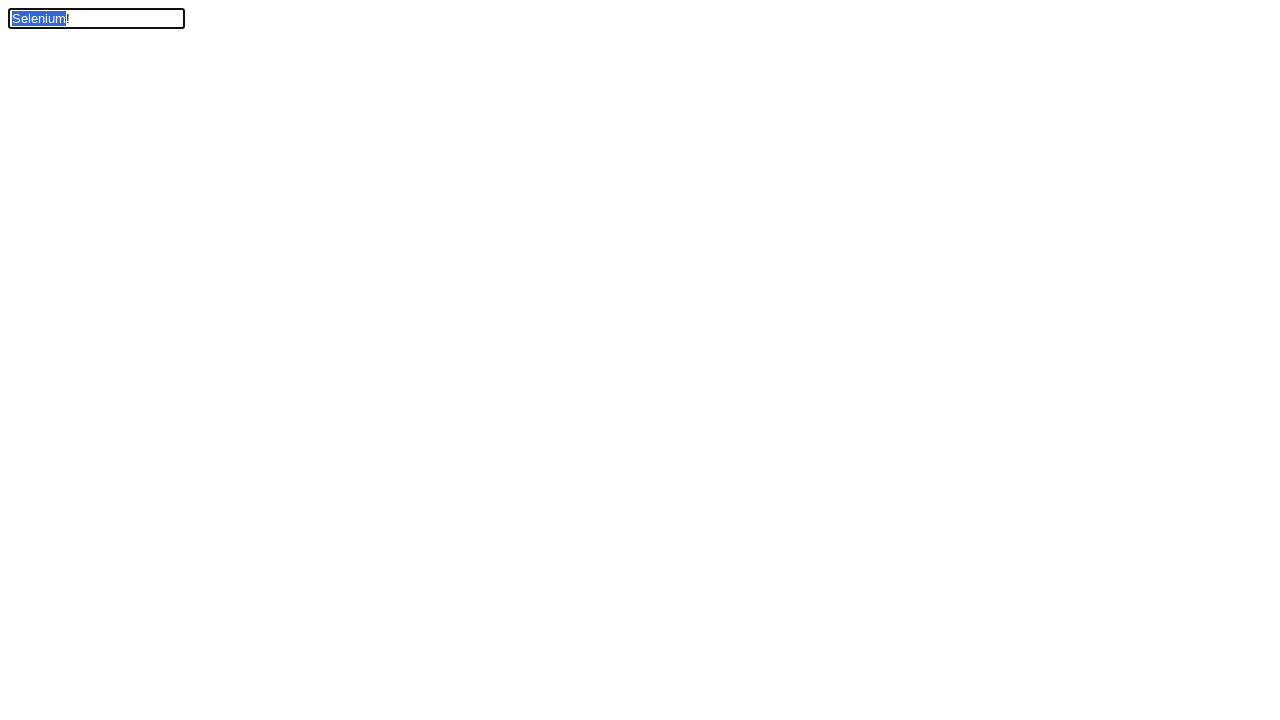

Pressed 'x' to cut the selected text
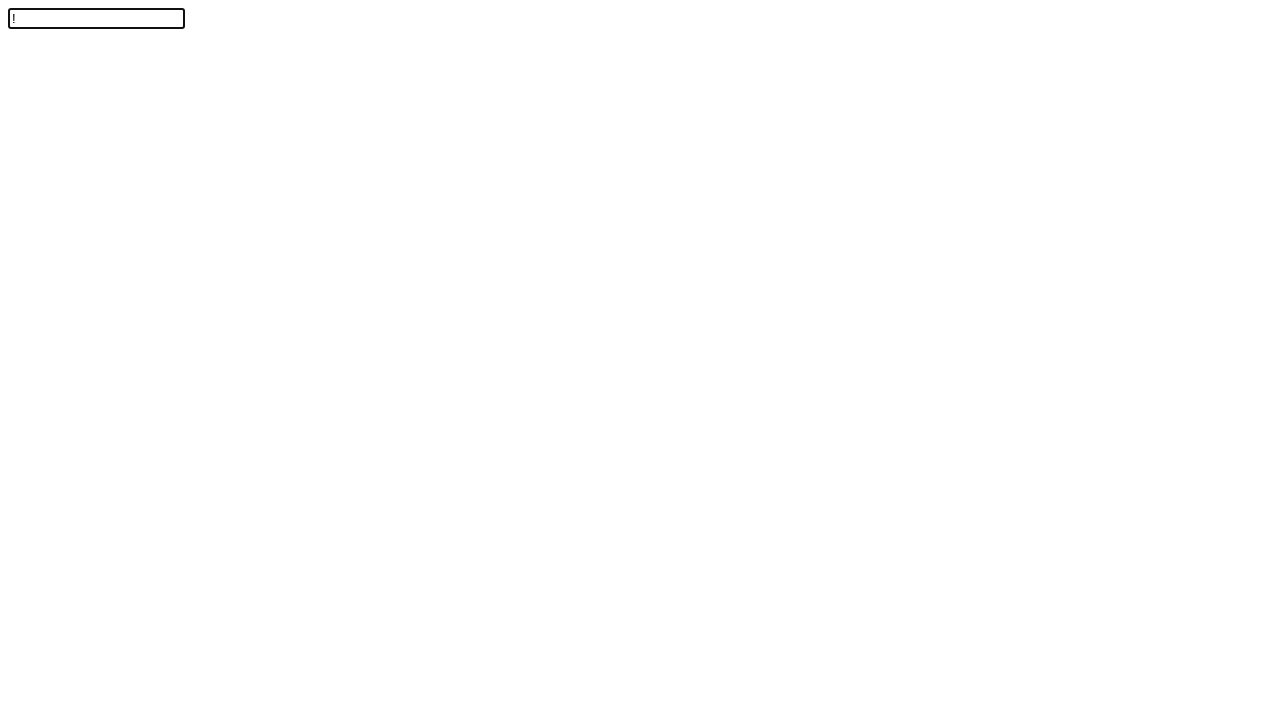

Released Control key after cut operation
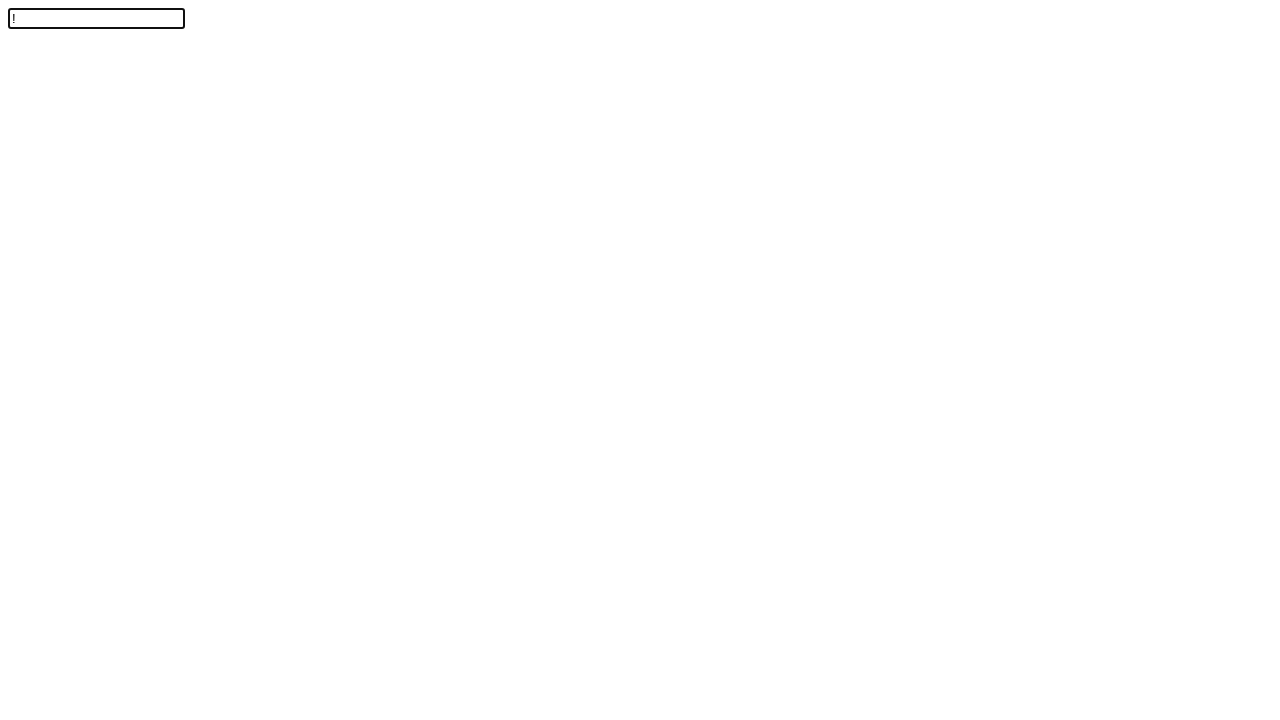

Pressed Control key down to prepare for paste operation
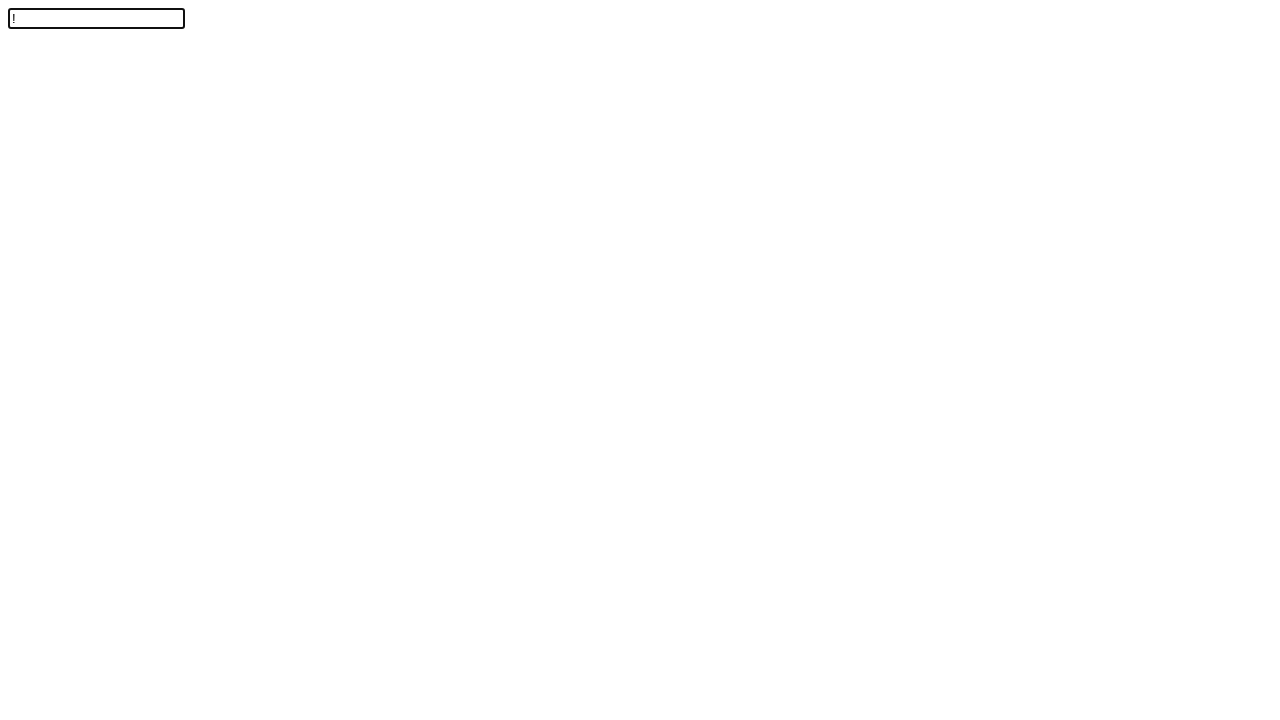

Pressed 'v' to paste text (first paste)
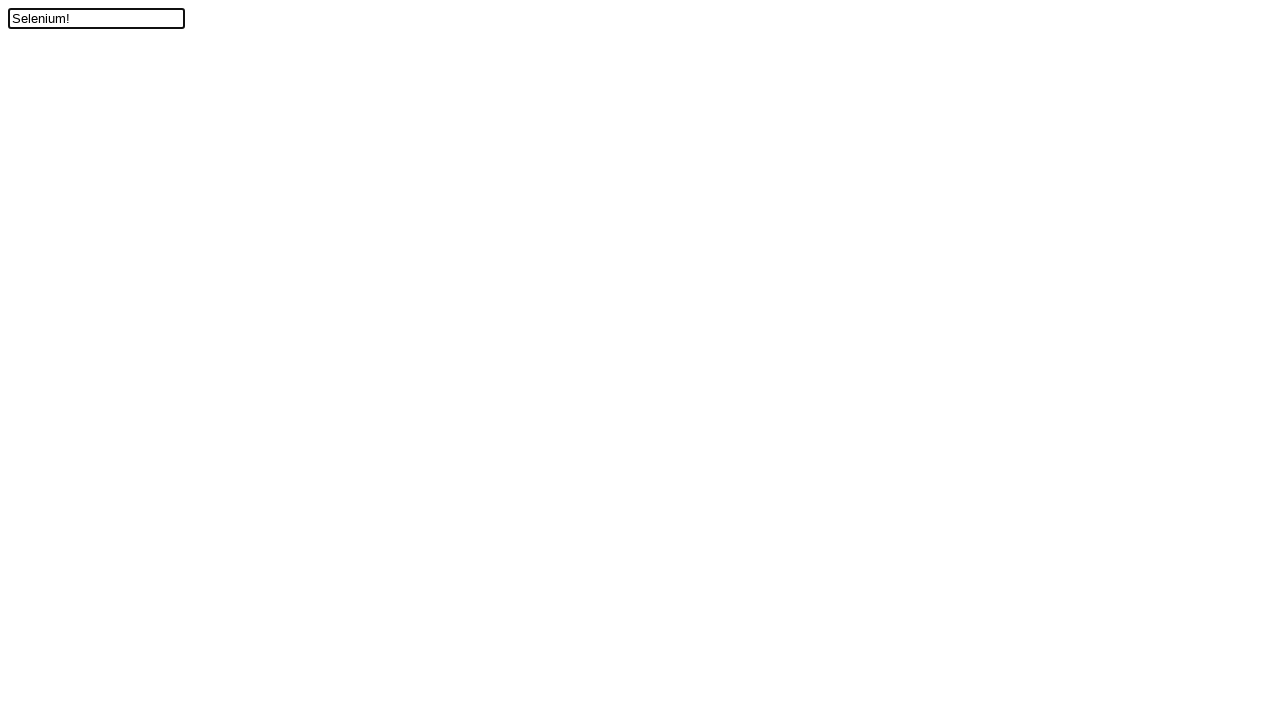

Pressed 'v' to paste text (second paste)
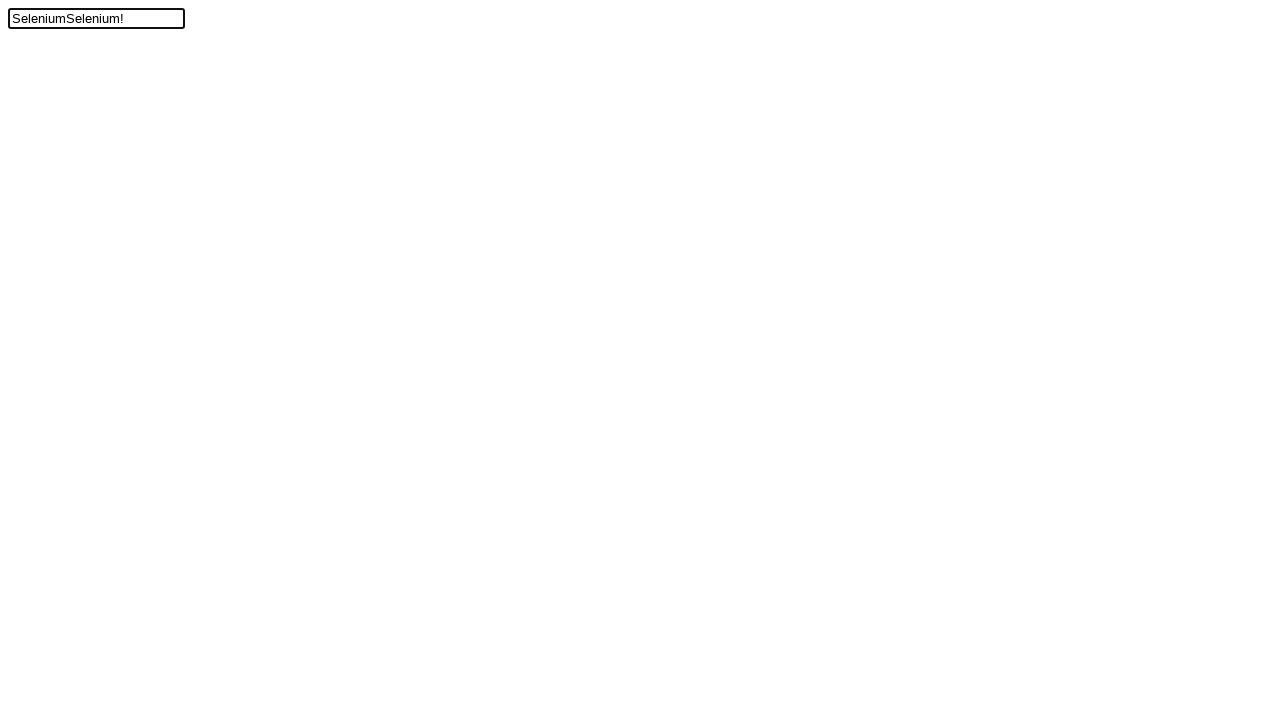

Released Control key after paste operations
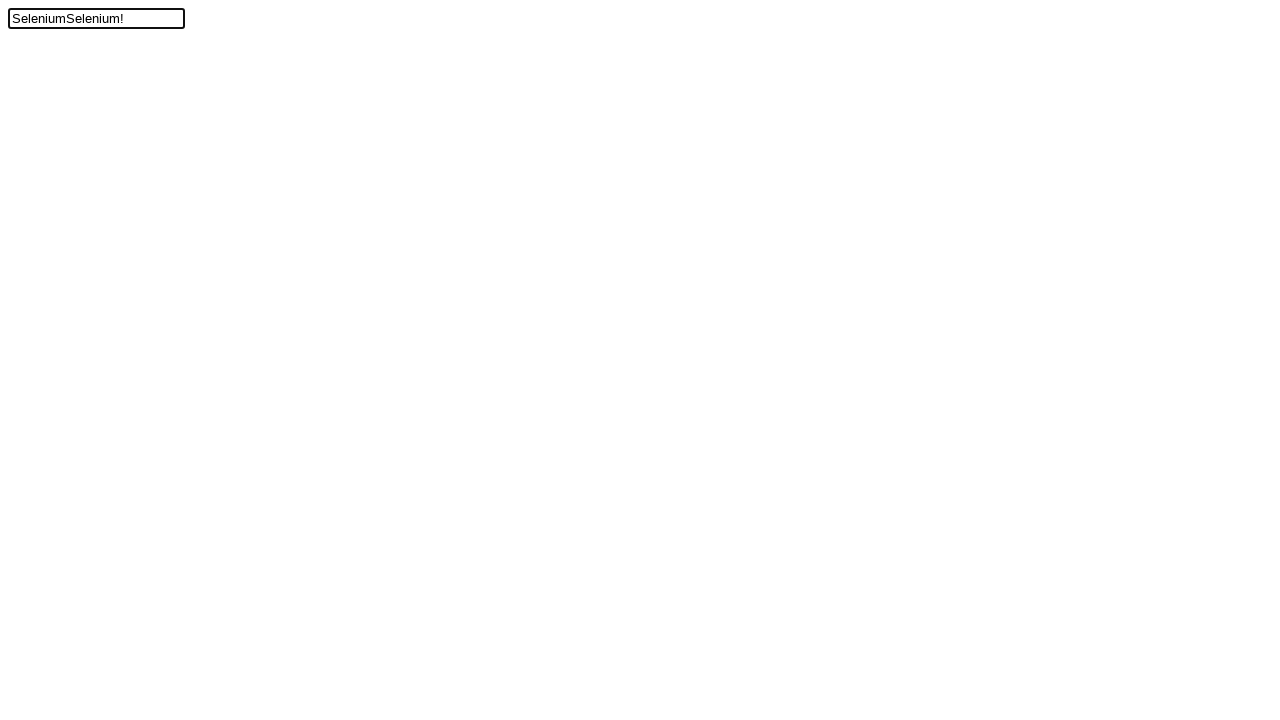

Verified that text field contains 'SeleniumSelenium!' after cut and paste operations
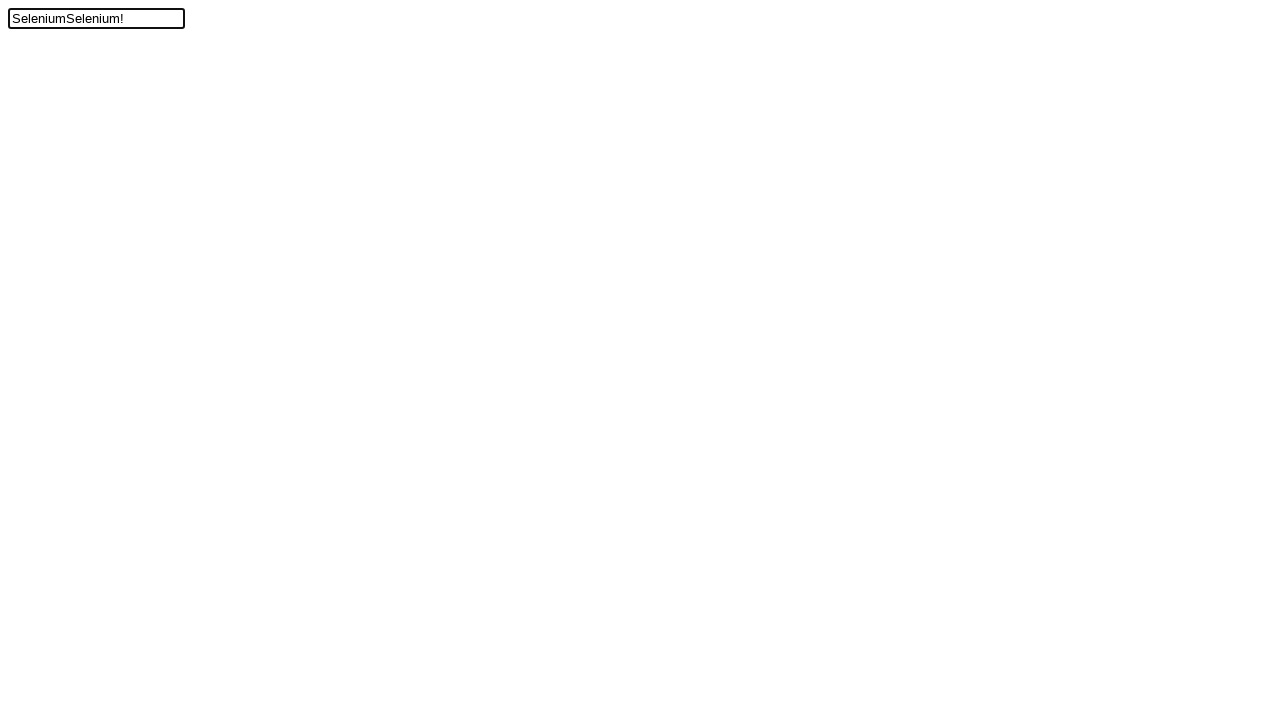

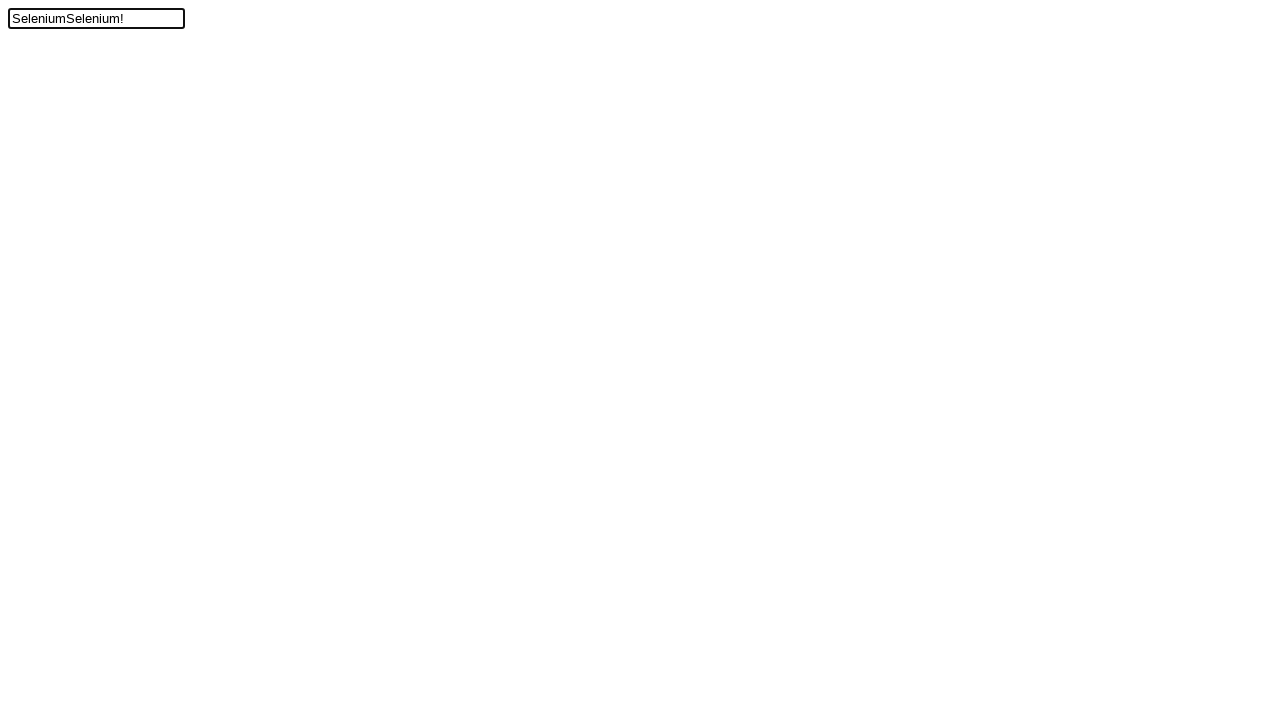